Navigates to key application pages including events, directory search, and people profile pages

Starting URL: http://events.flinders.edu.au

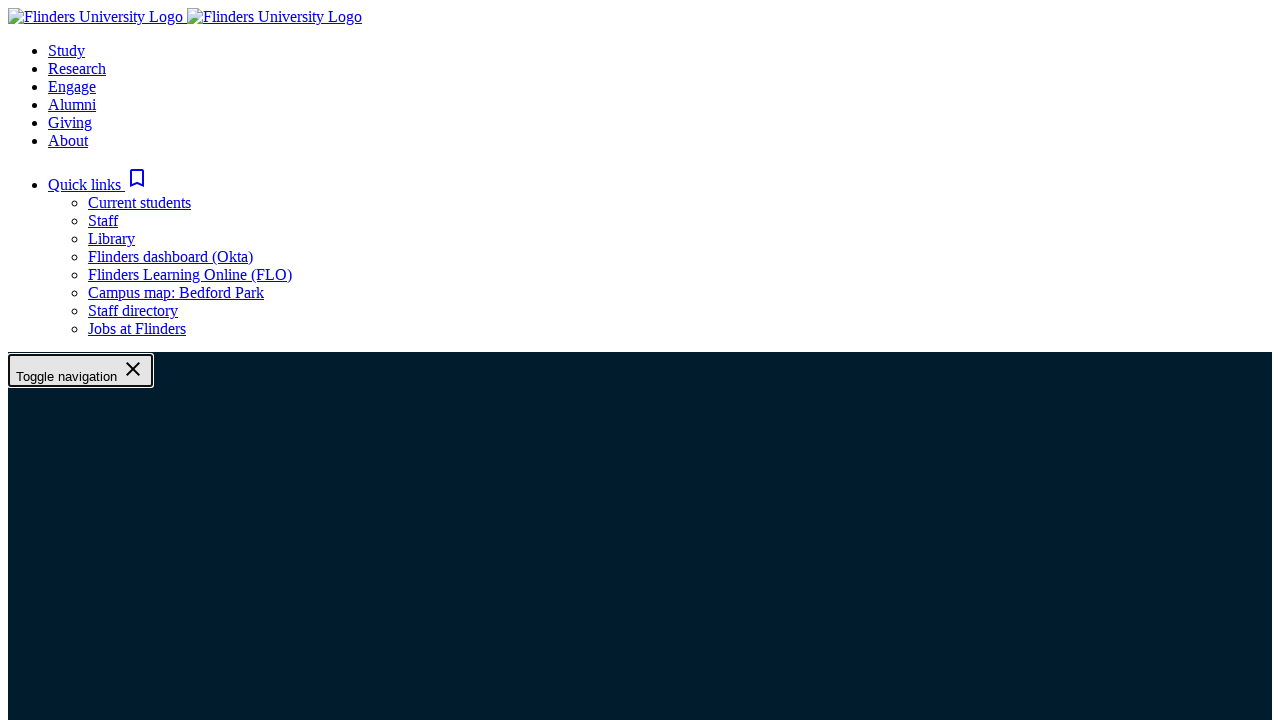

Navigated to directory search form page
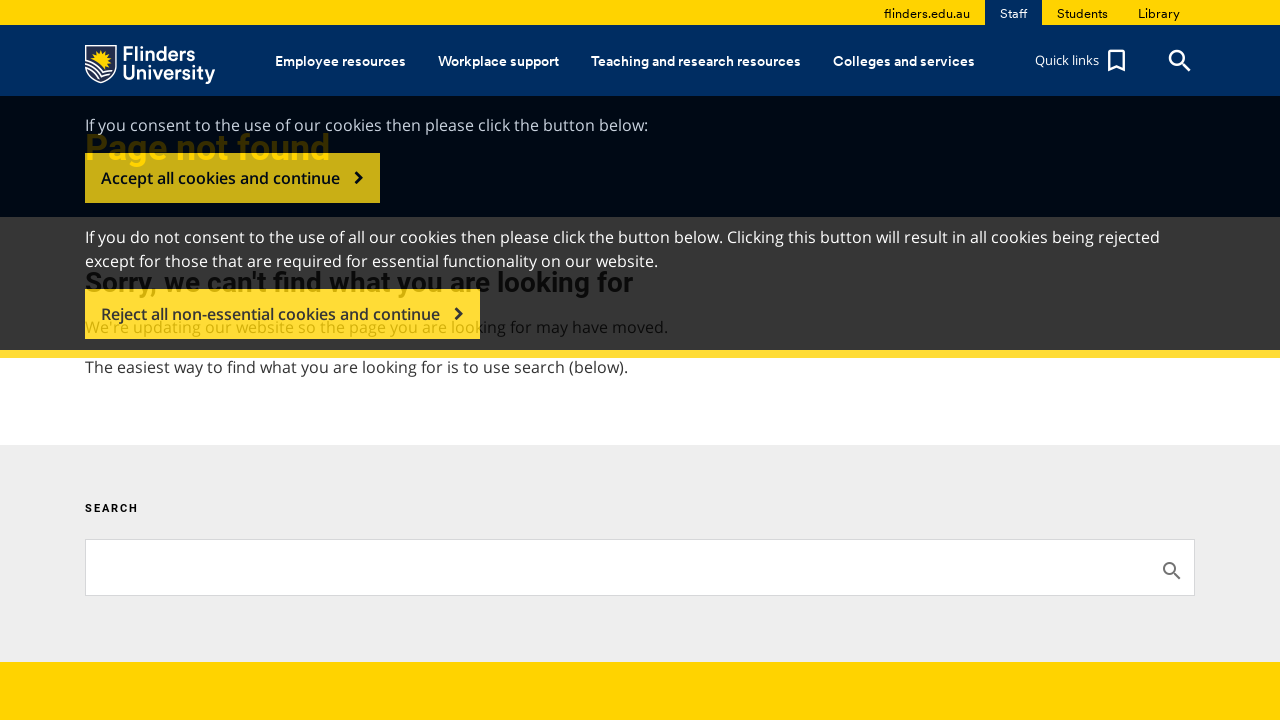

Navigated to people profile page (John Roddick)
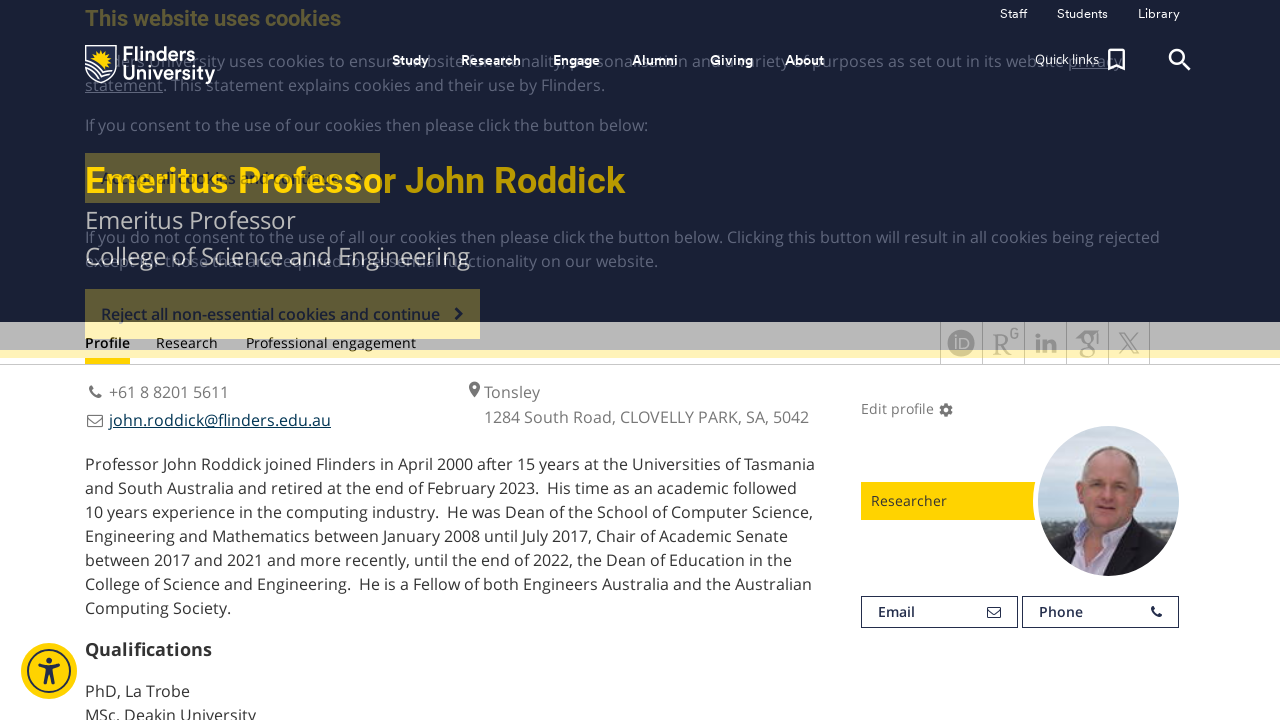

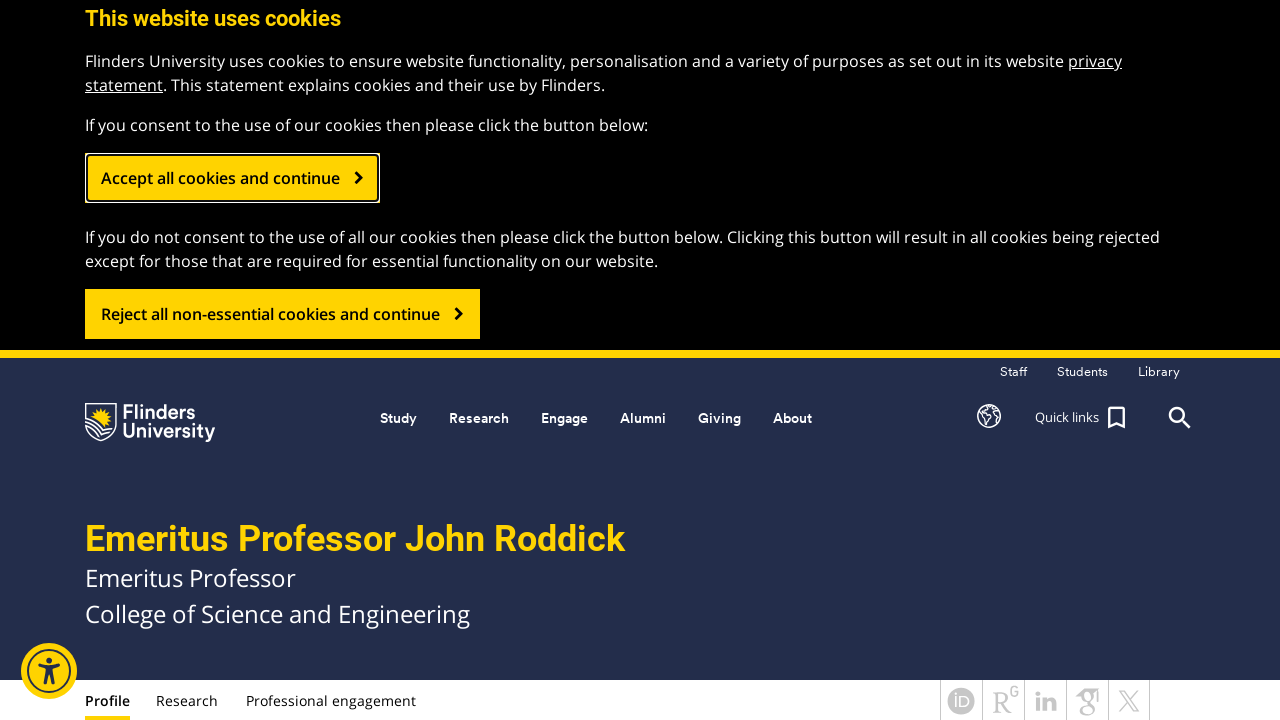